Tests navigation on the Playwright documentation site by clicking the "Get started" link and verifying the URL changes to the intro page

Starting URL: https://playwright.dev/

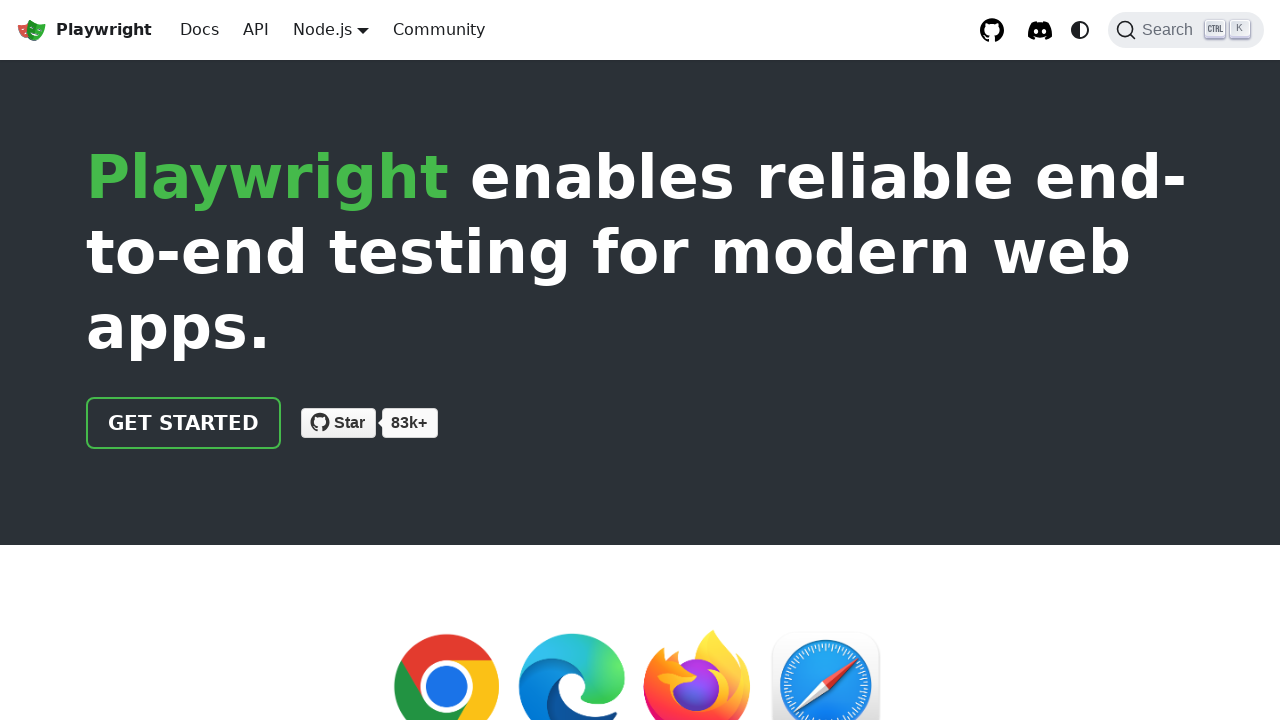

Clicked the 'Get started' link at (184, 423) on internal:role=link[name="Get started"i]
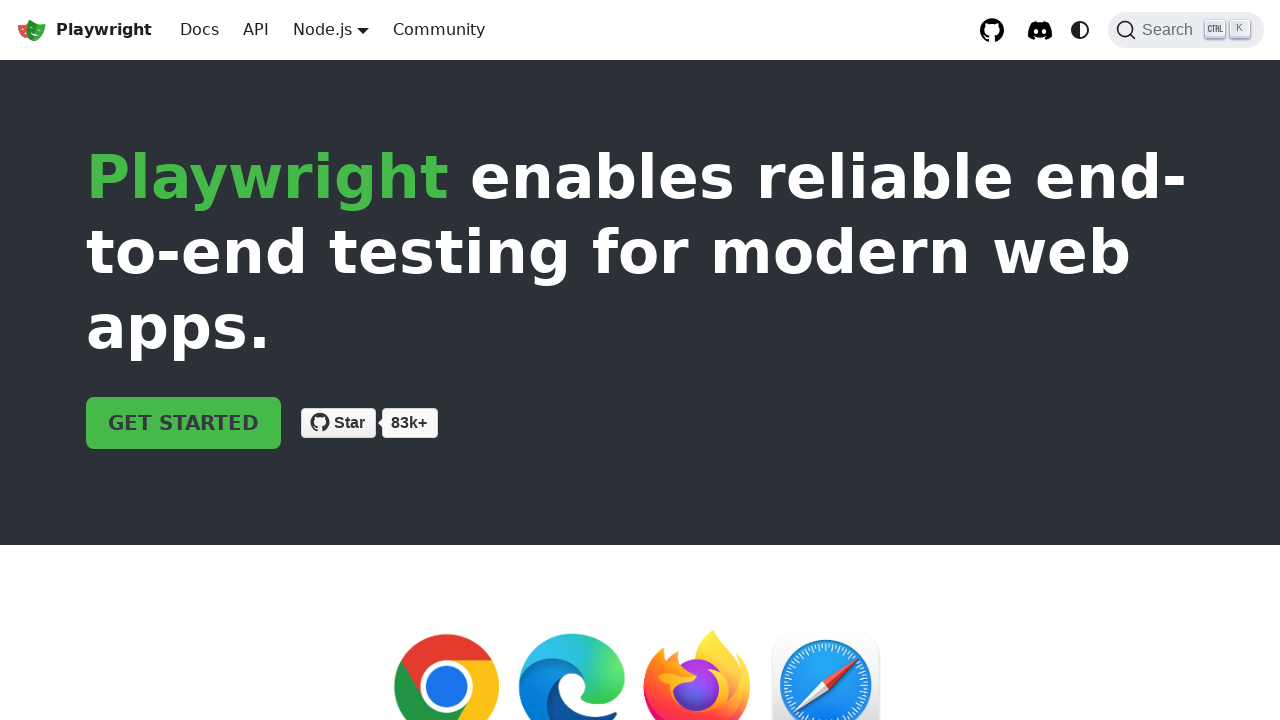

Navigated to intro page - URL changed to intro page
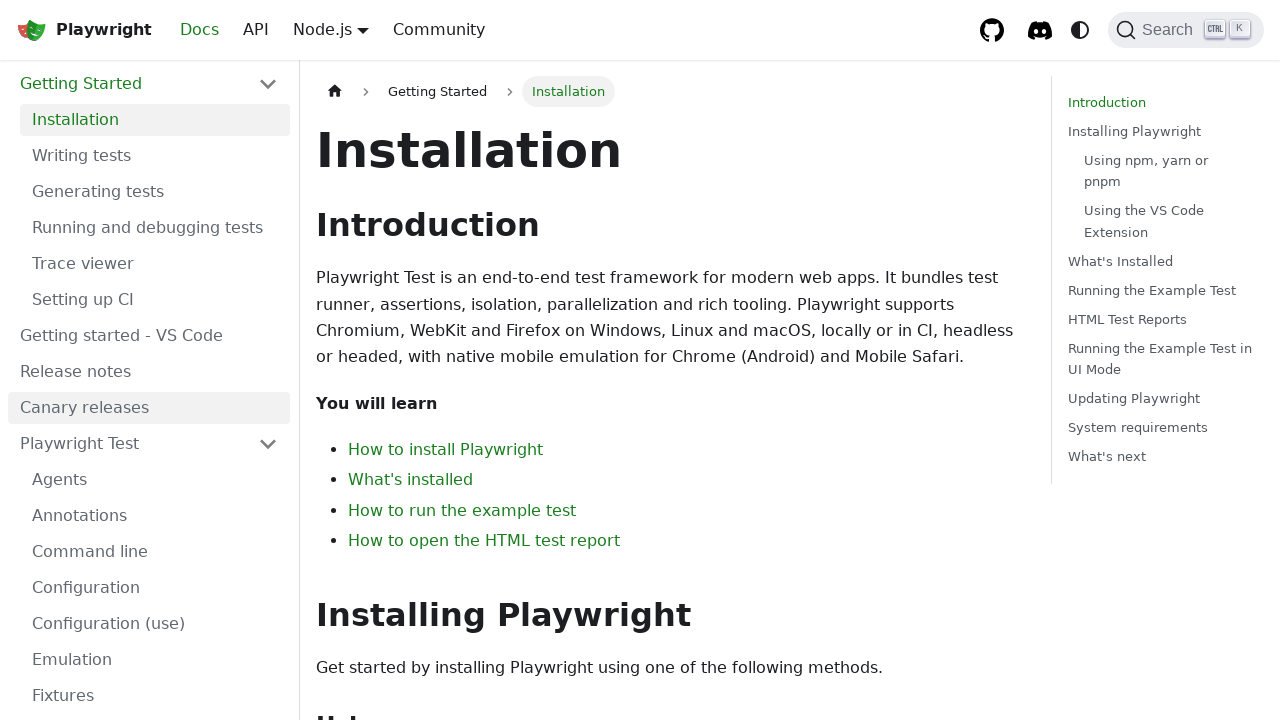

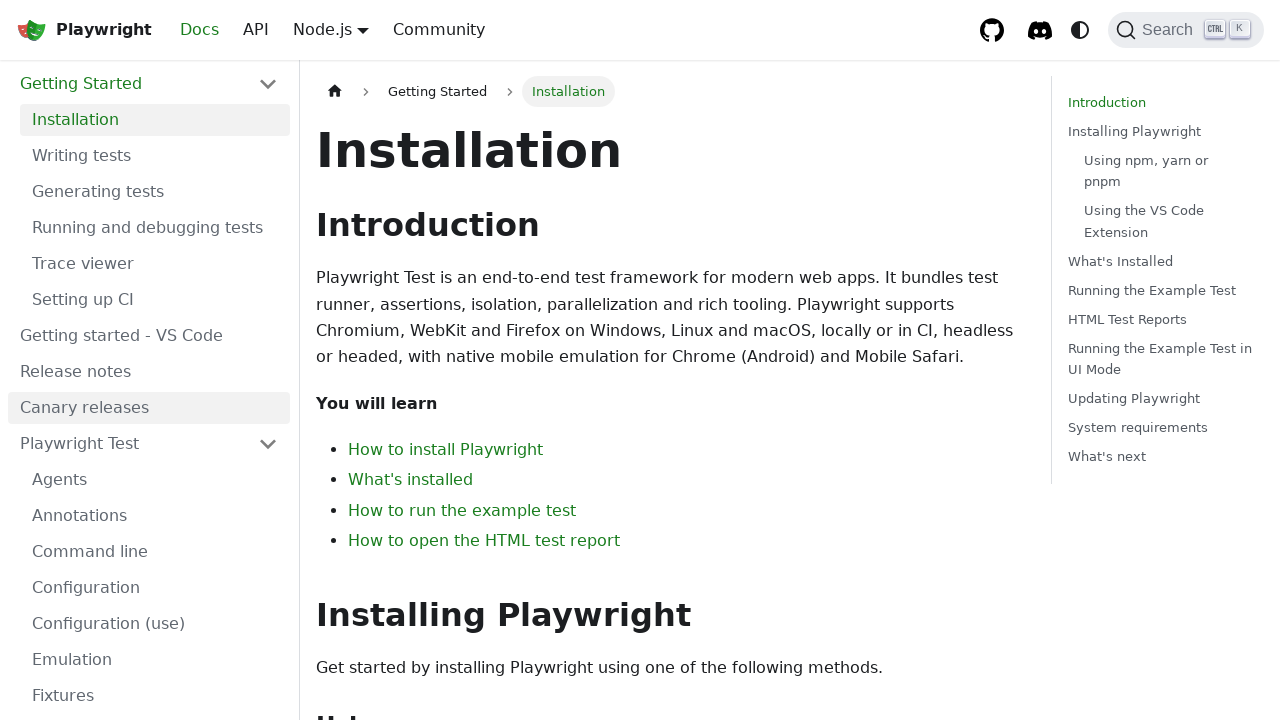